Tests keyboard interactions by sending various key presses, then navigates to a textarea demo page to test text selection and clipboard operations

Starting URL: https://the-internet.herokuapp.com/key_presses

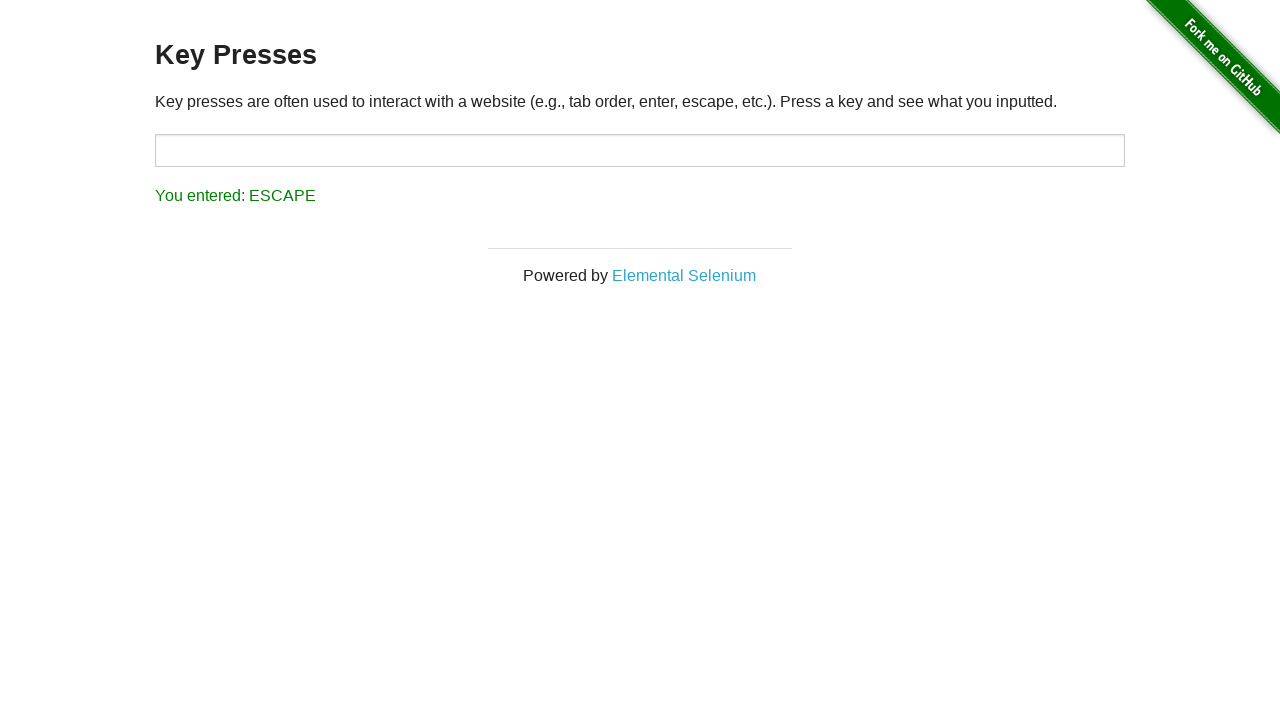

Pressed Enter key
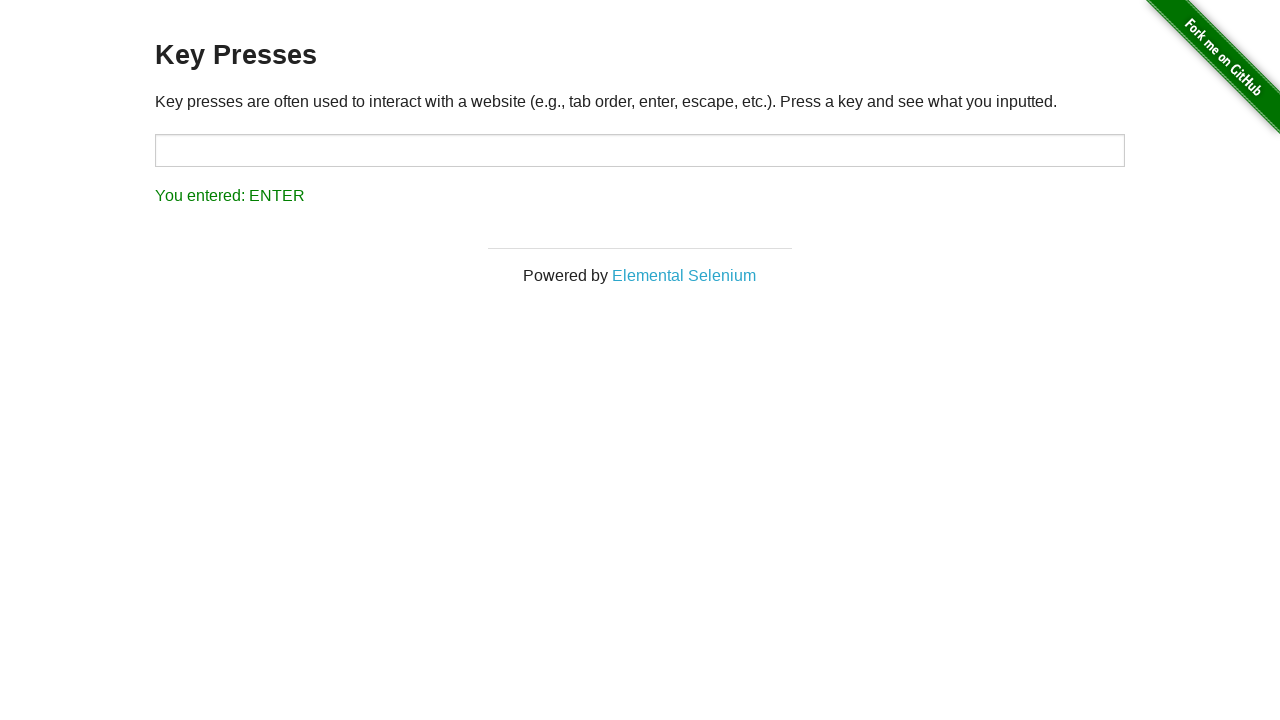

Waited 1 second after Enter key press
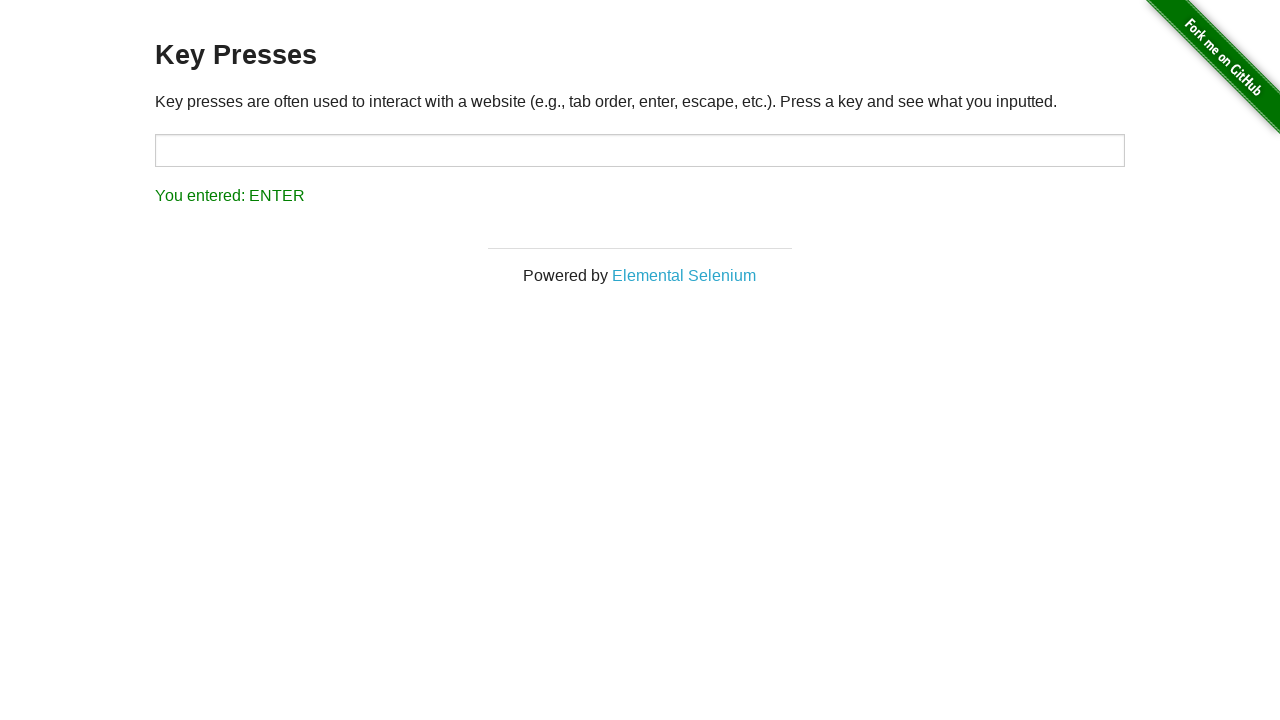

Pressed letter A key
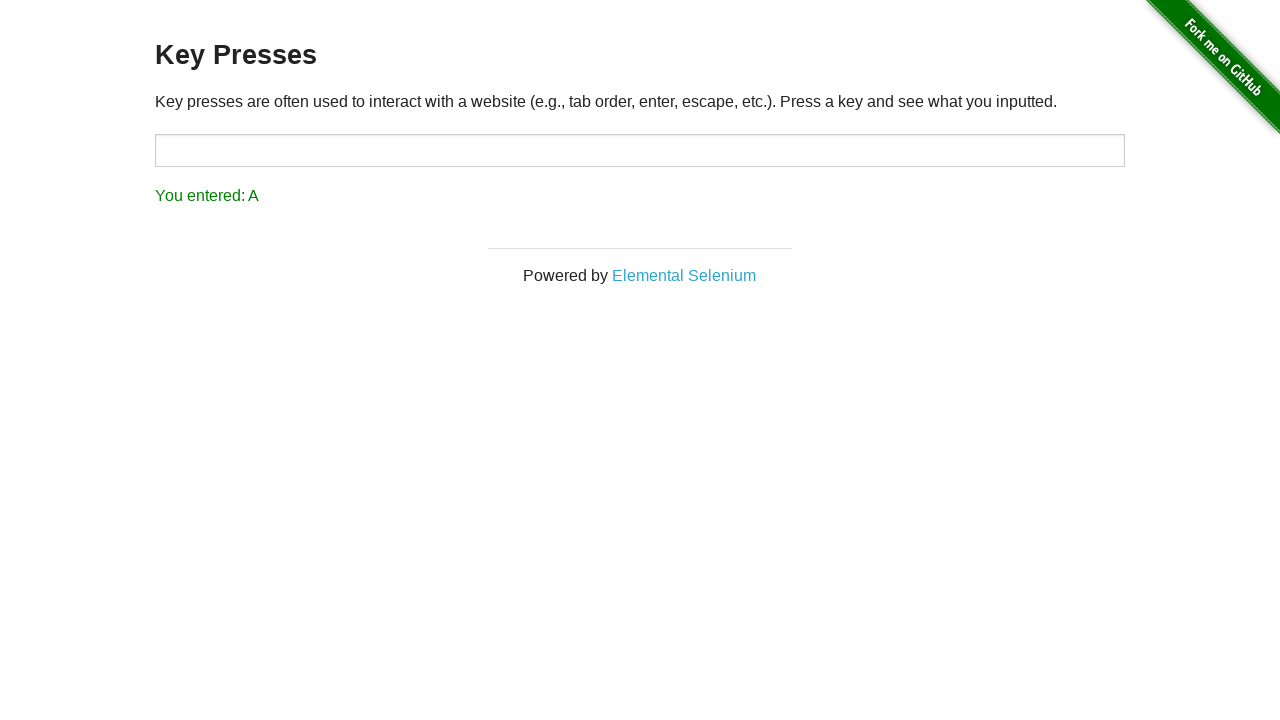

Waited 1 second after A key press
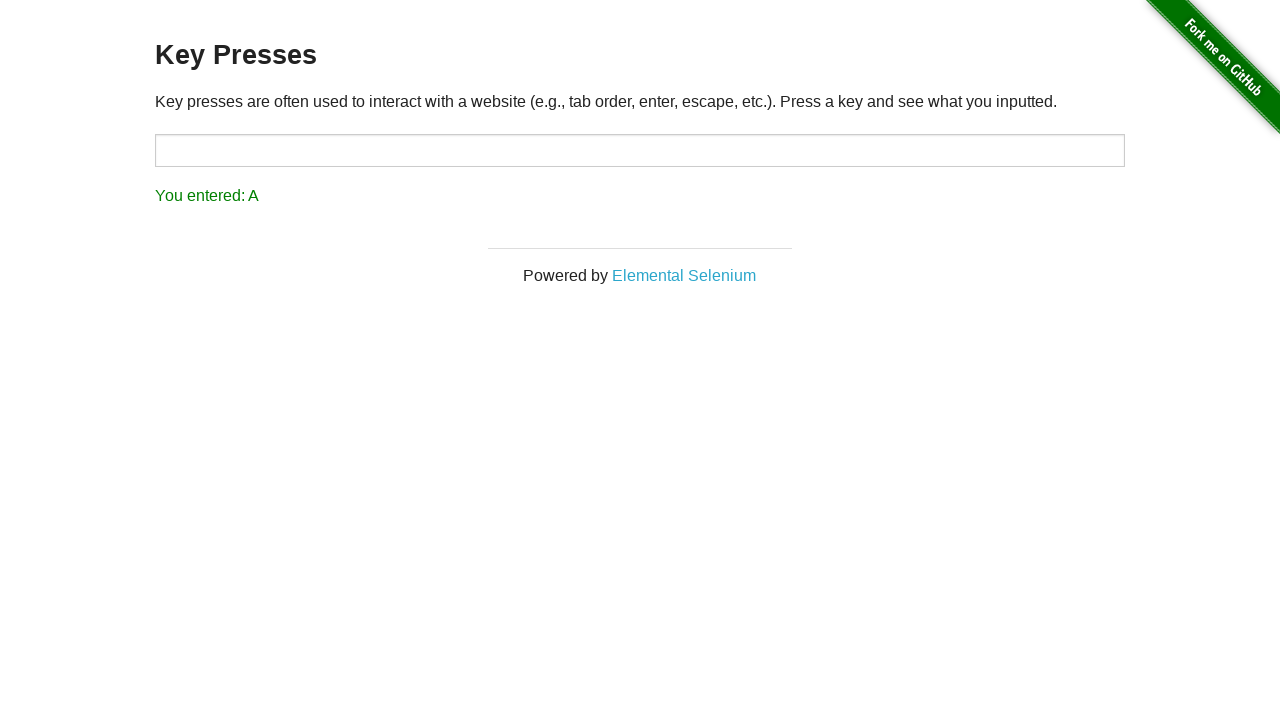

Pressed Control key
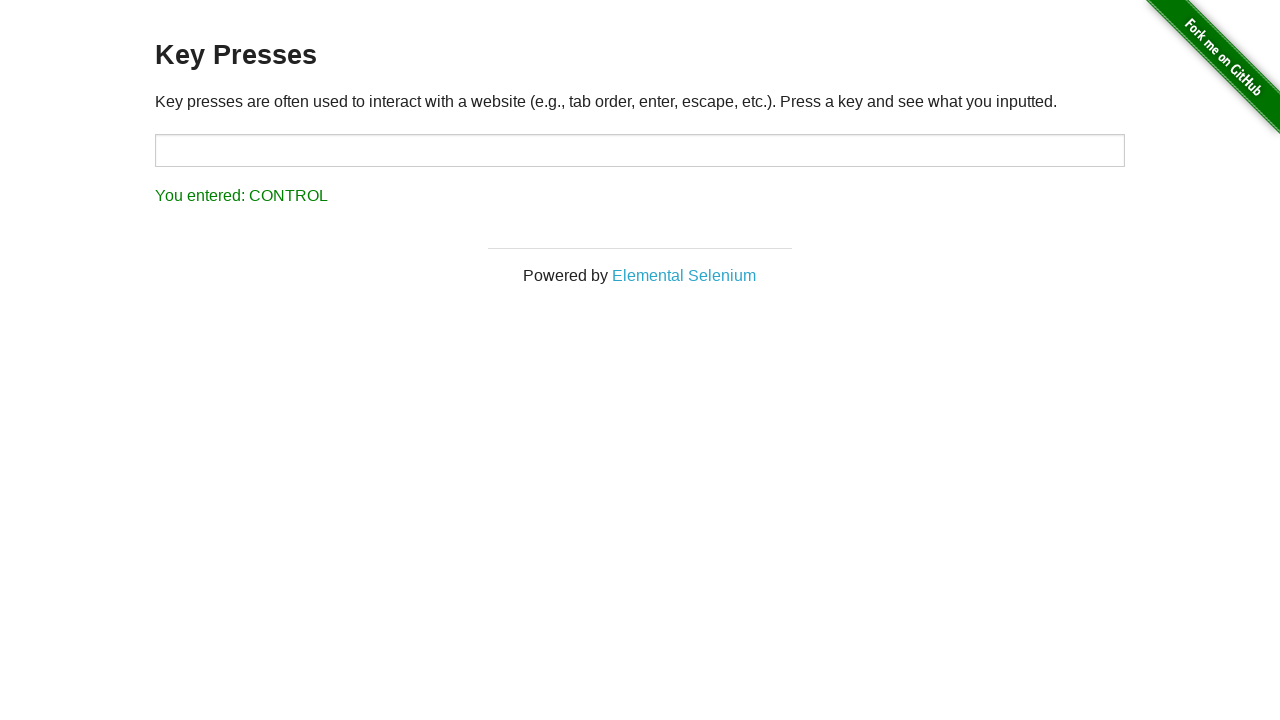

Waited 1 second after Control key press
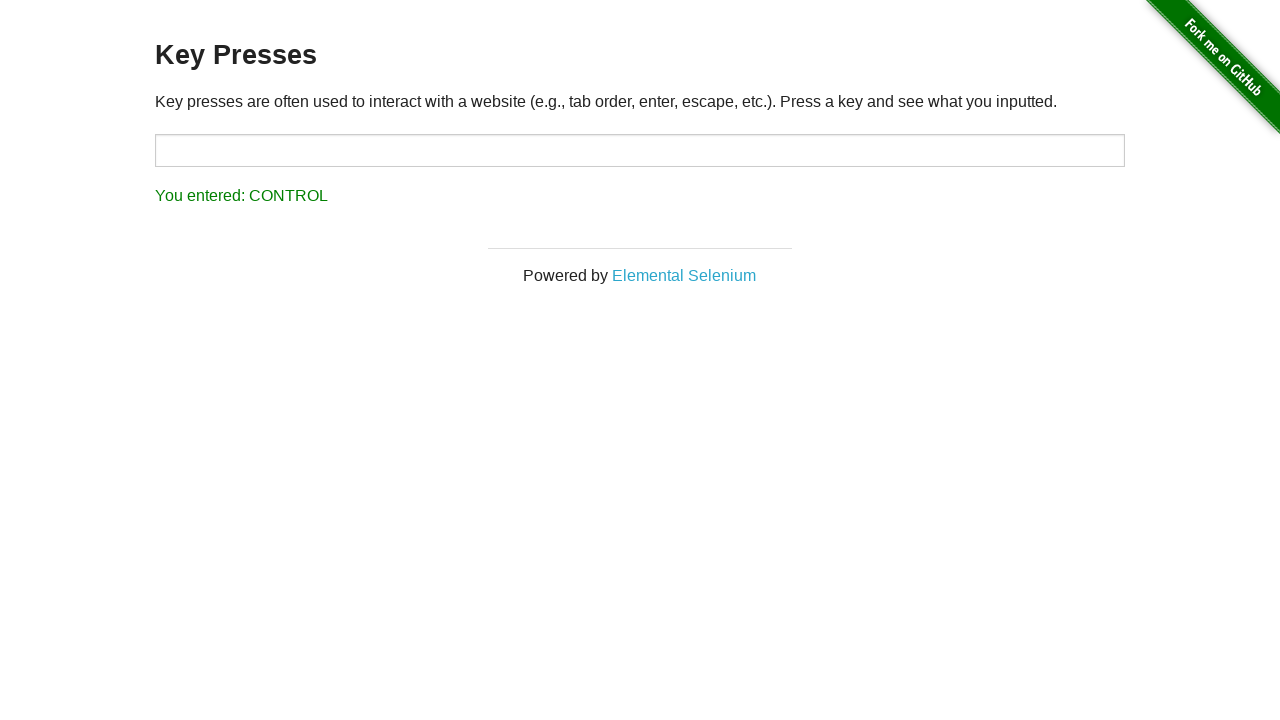

Pressed Shift key
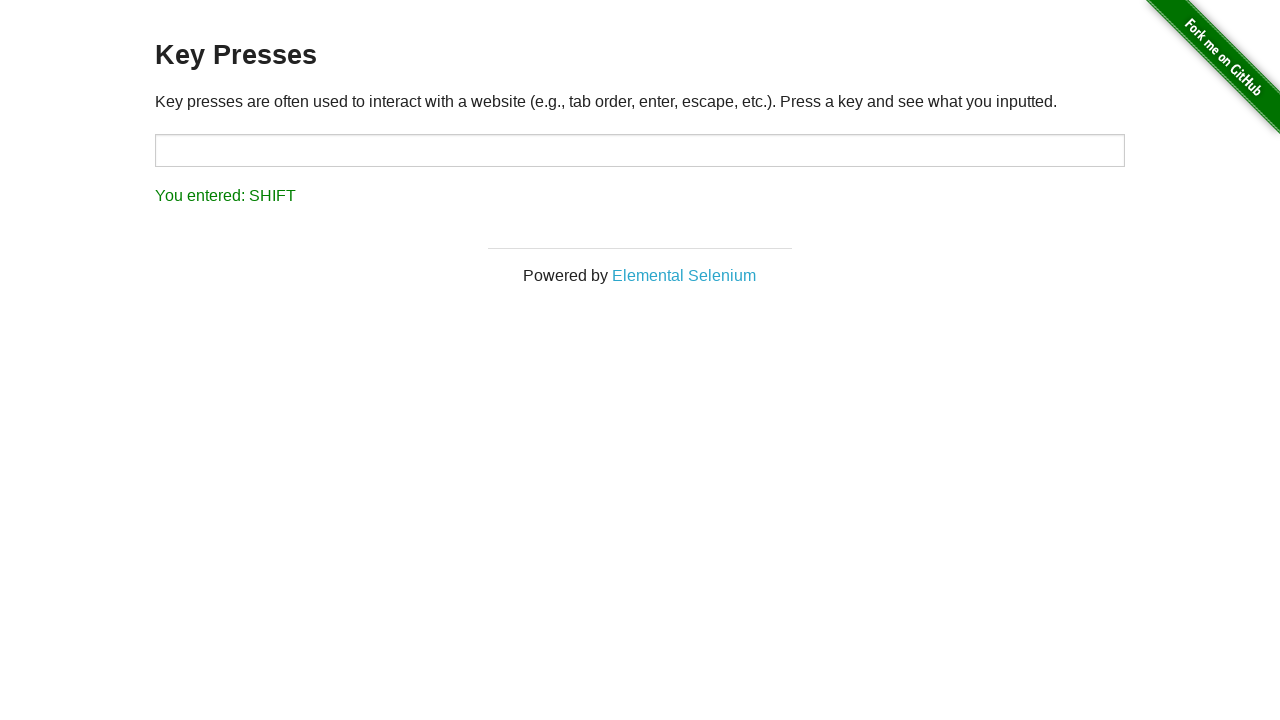

Waited 1 second after Shift key press
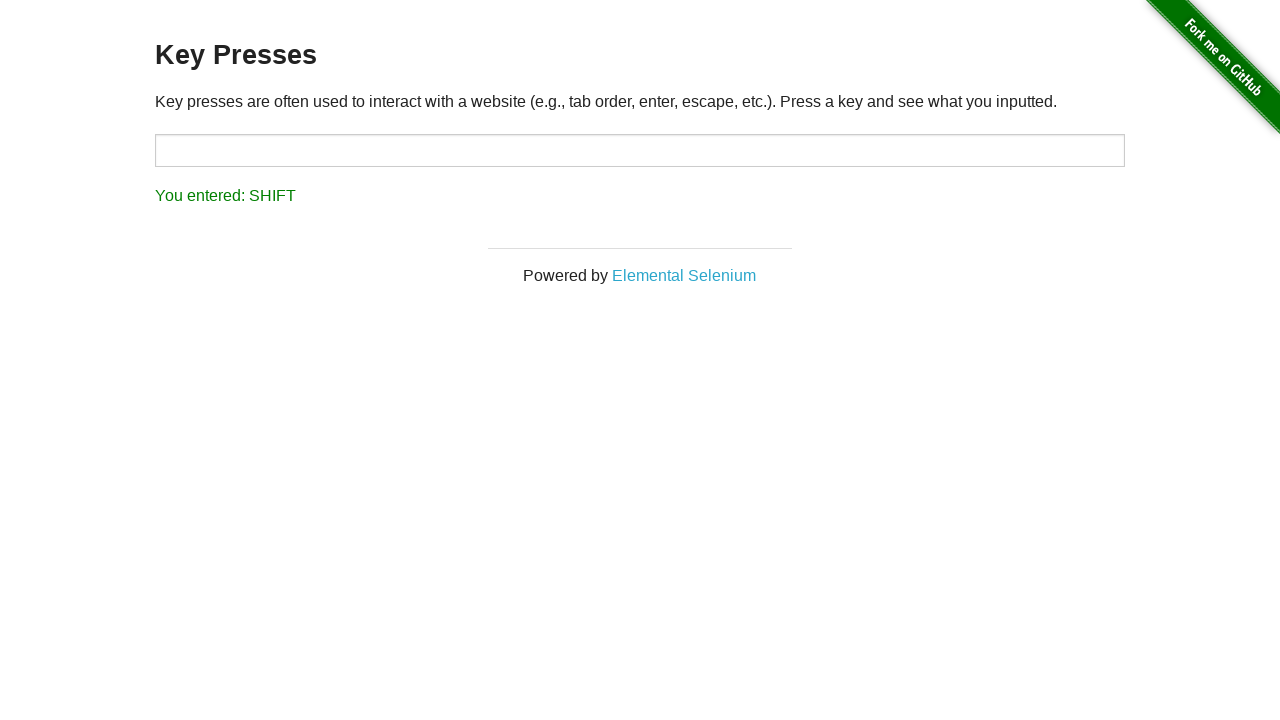

Pressed Space key
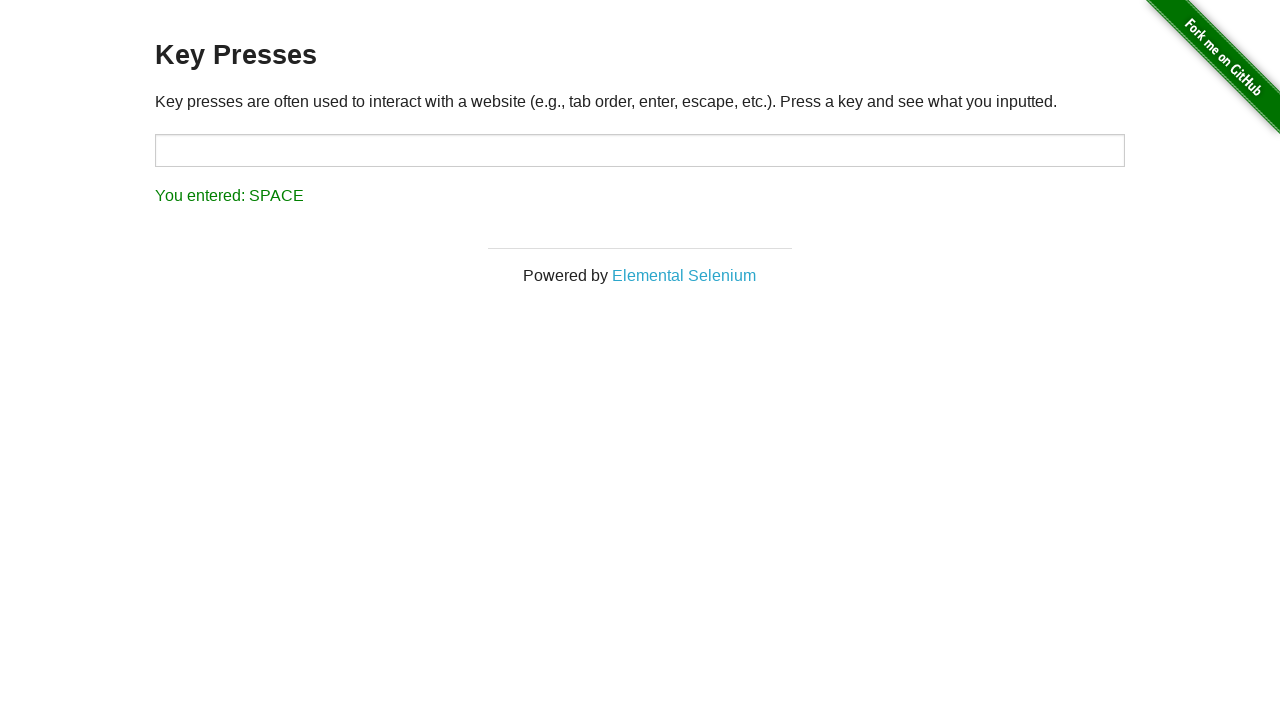

Waited 1 second after Space key press
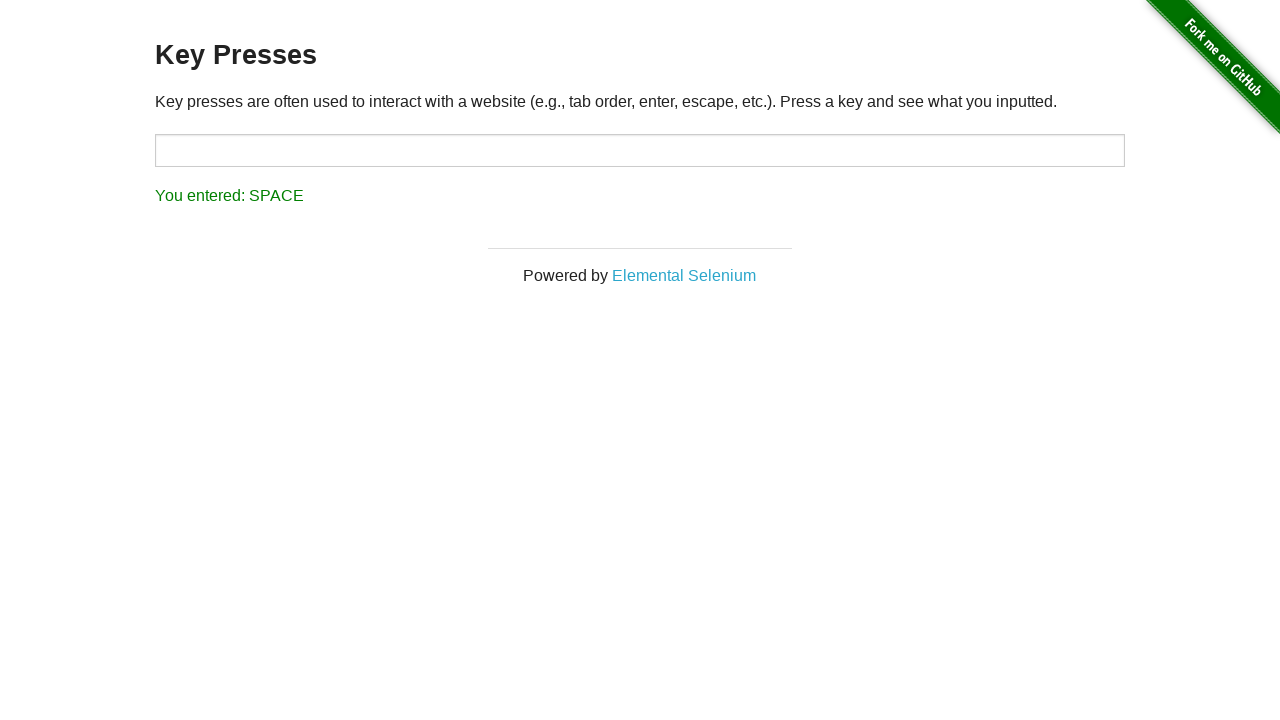

Navigated to W3Schools textarea demo page
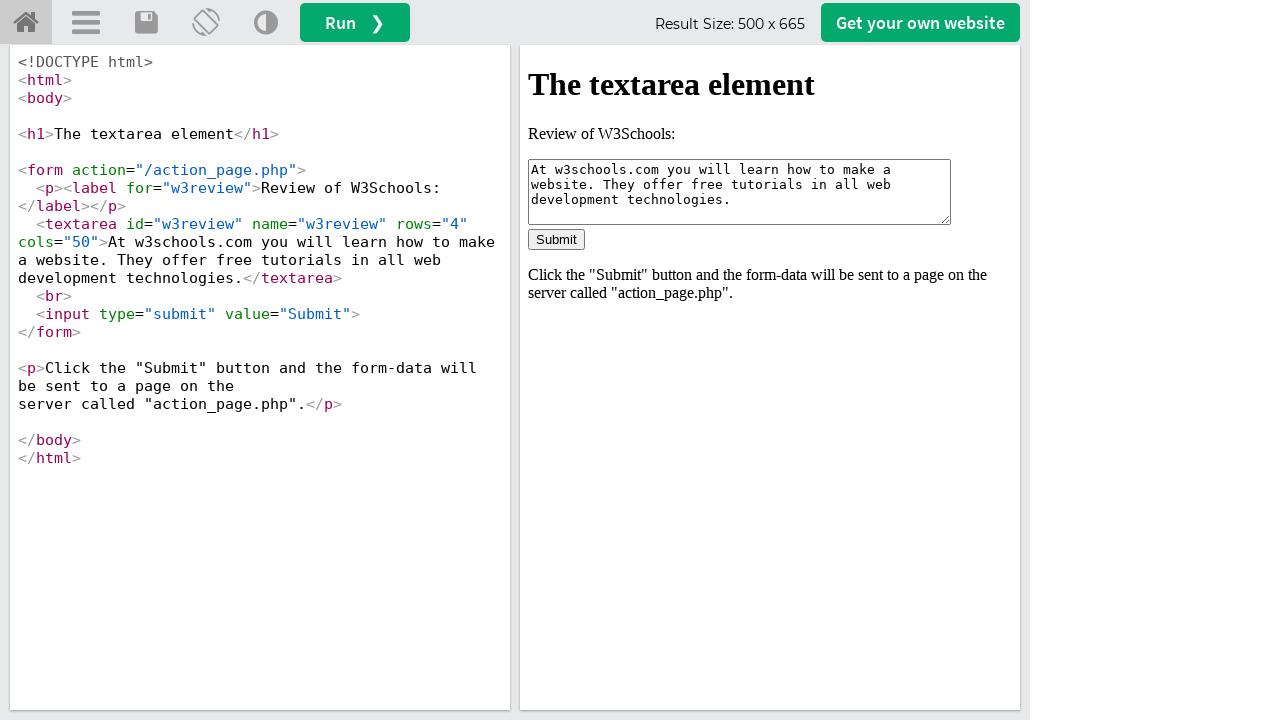

Located iframe containing textarea demo
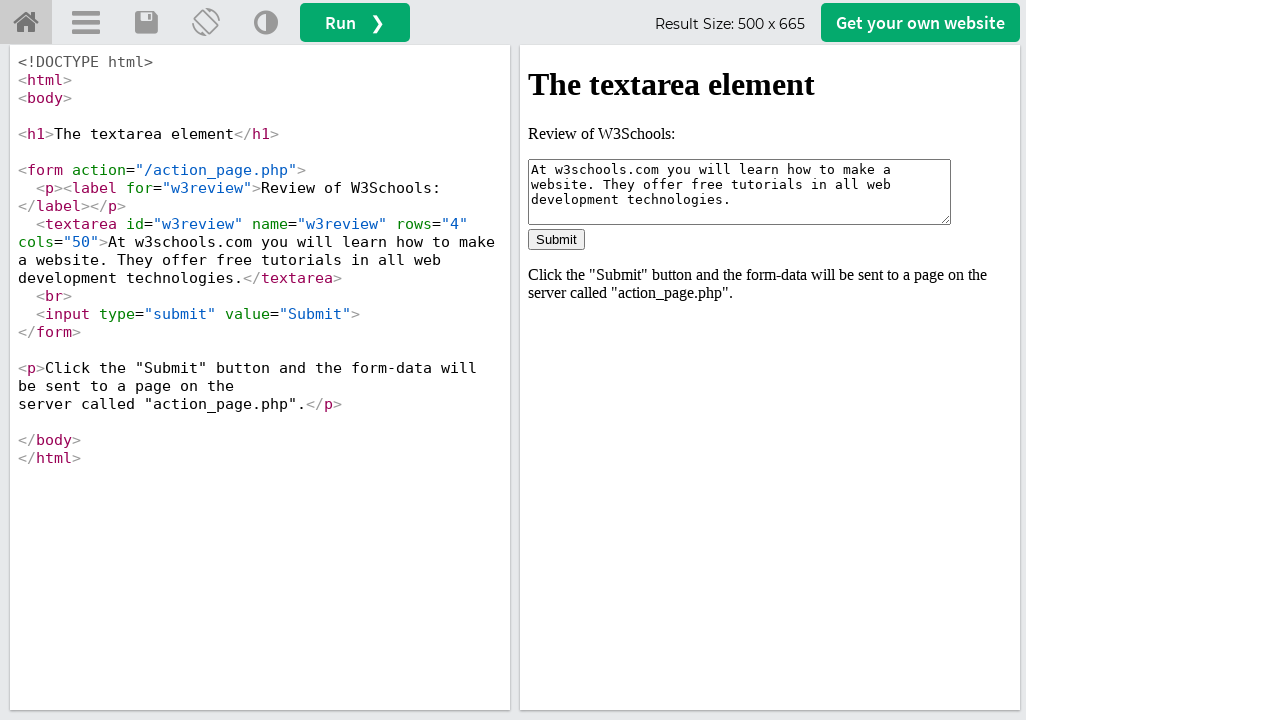

Clicked on textarea element at (740, 192) on #iframeResult >> internal:control=enter-frame >> textarea#w3review
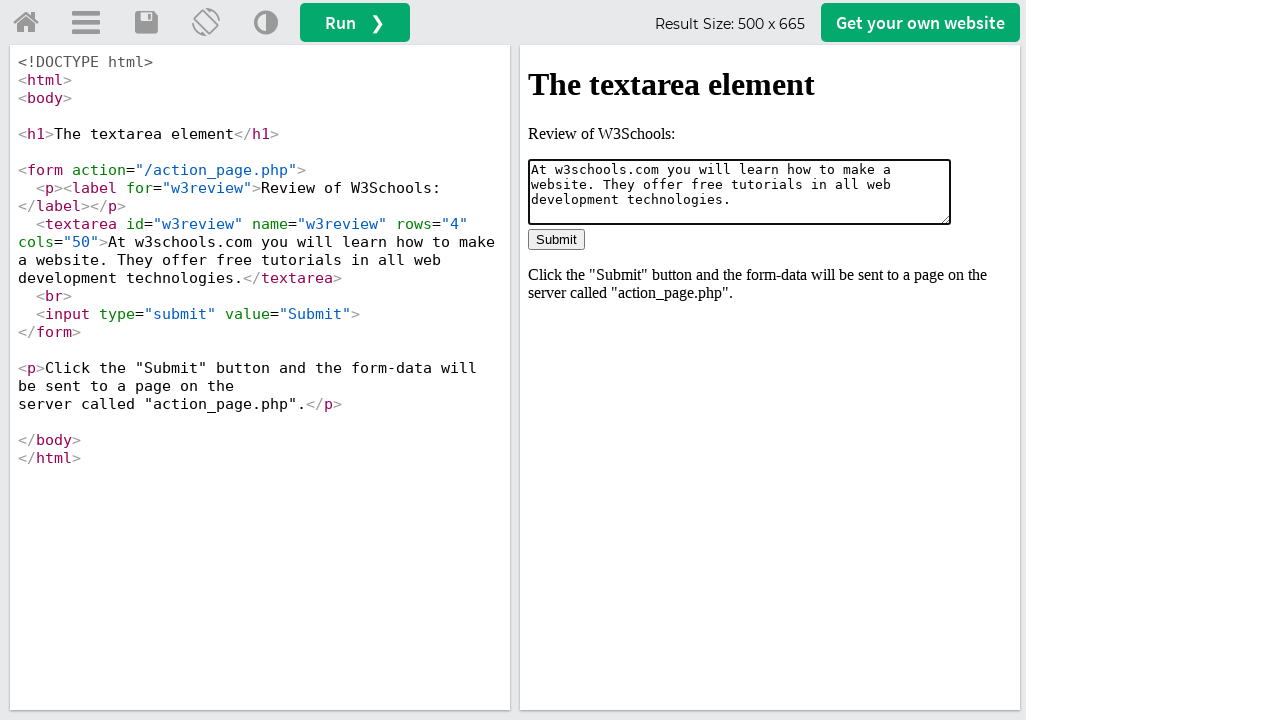

Pressed down Control key
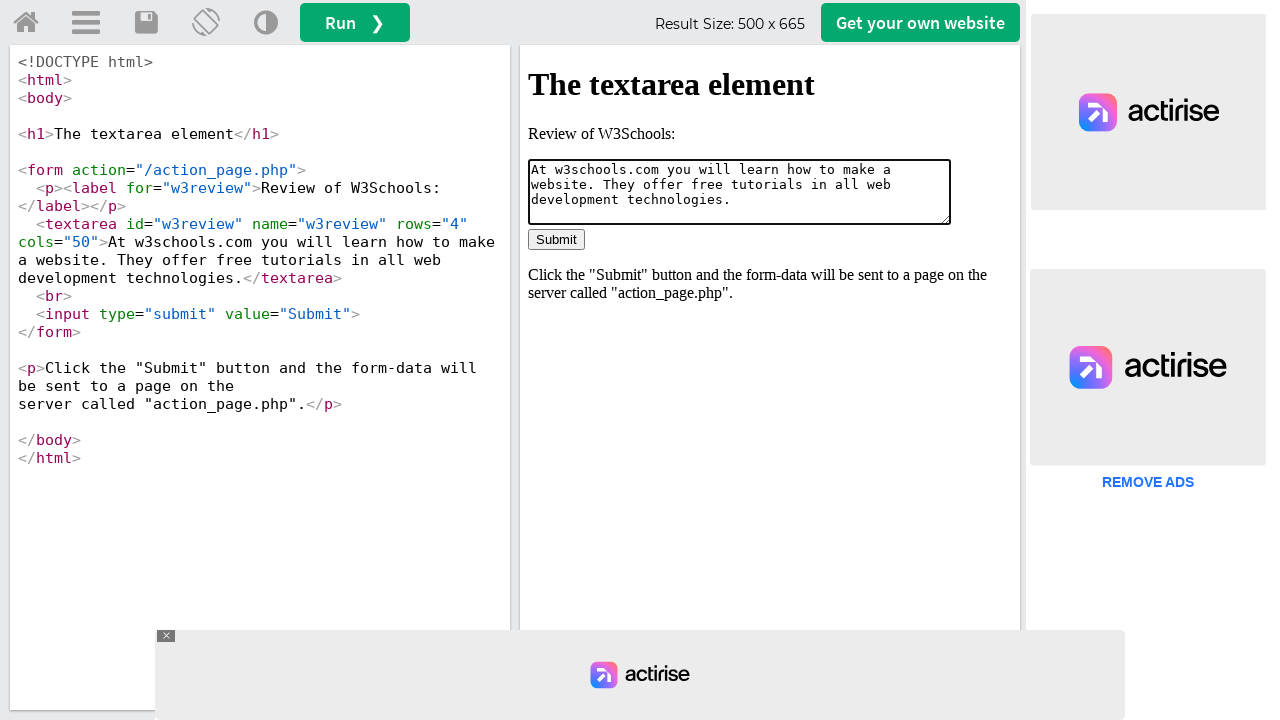

Pressed A key while Control held down
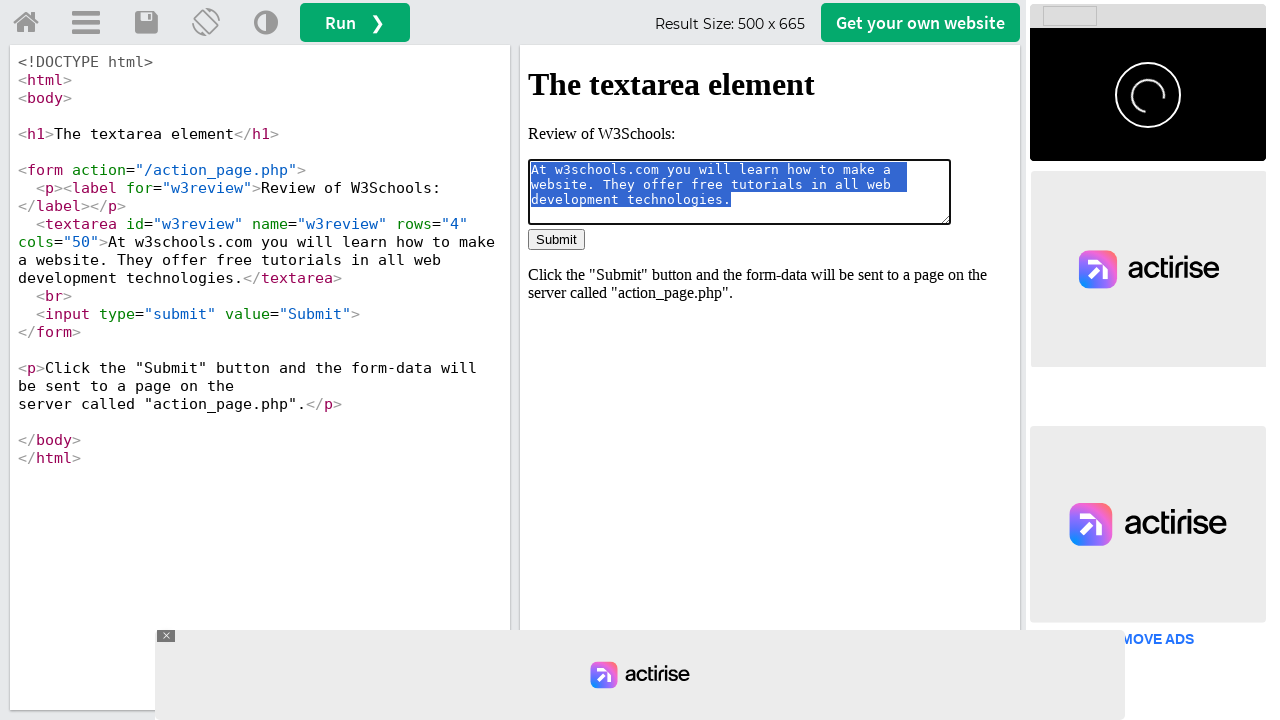

Released Control key - selected all text in textarea
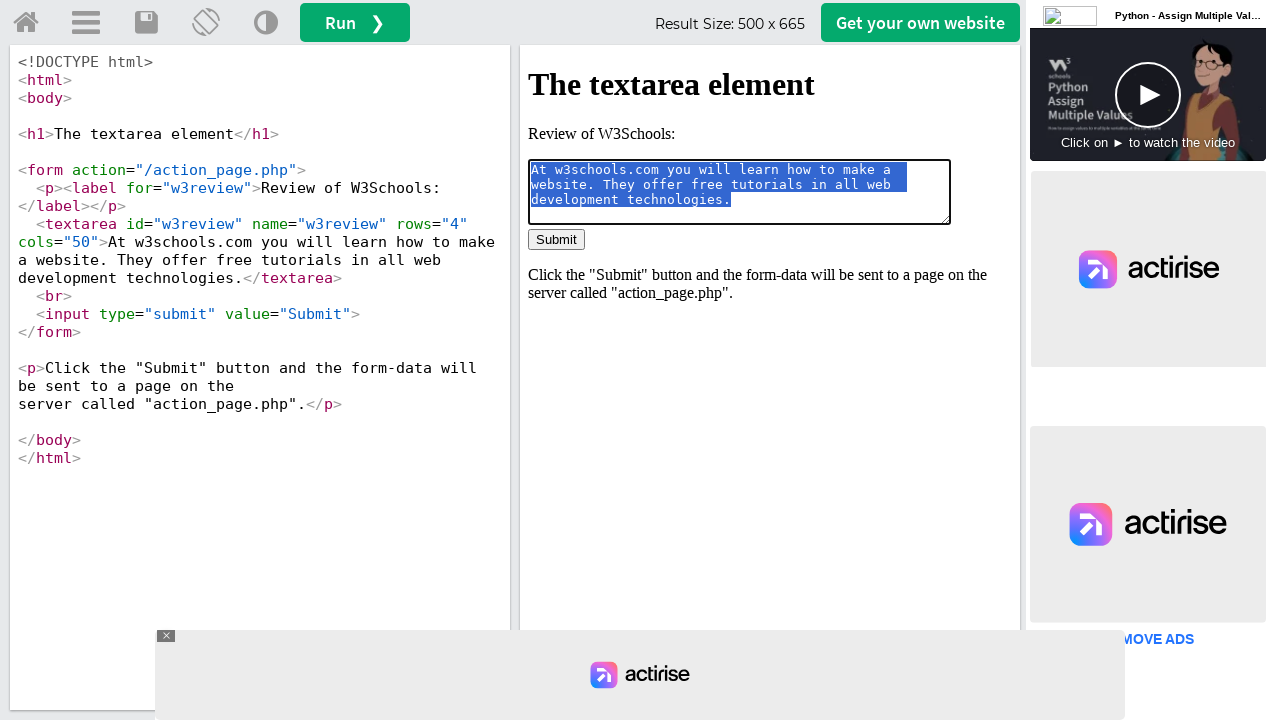

Waited 2 seconds after text selection
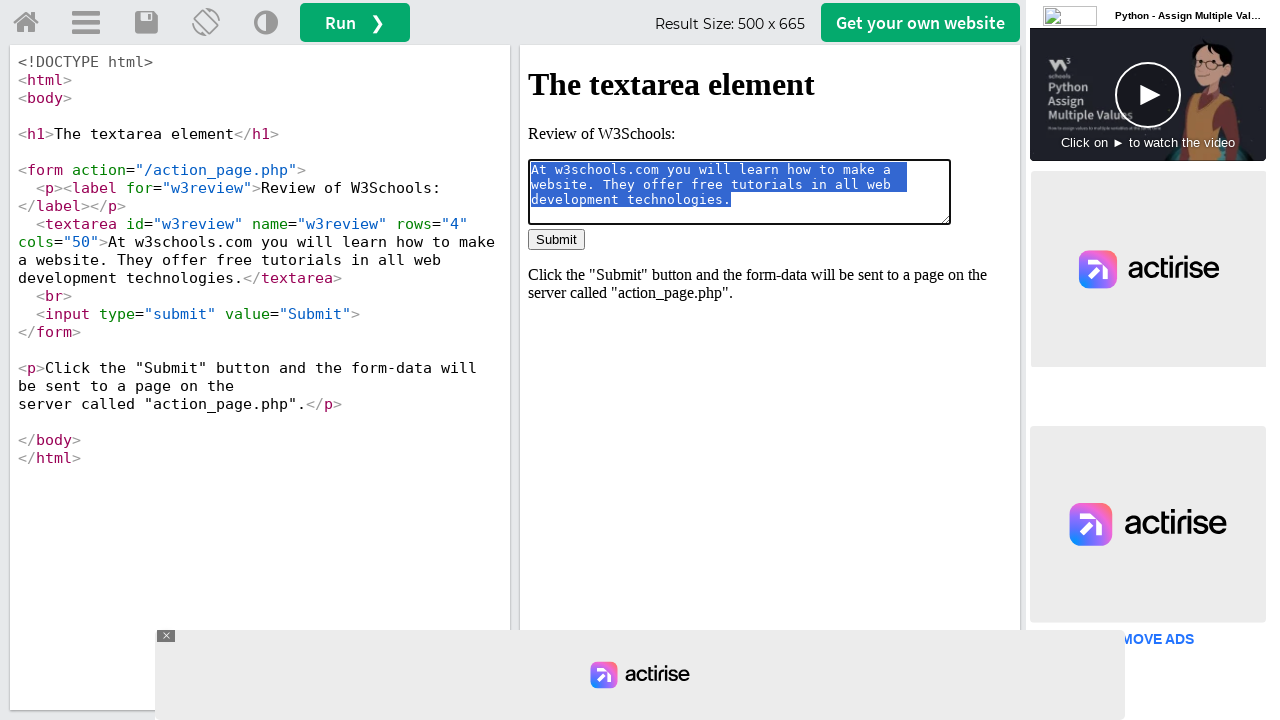

Pressed down Control key for copy operation
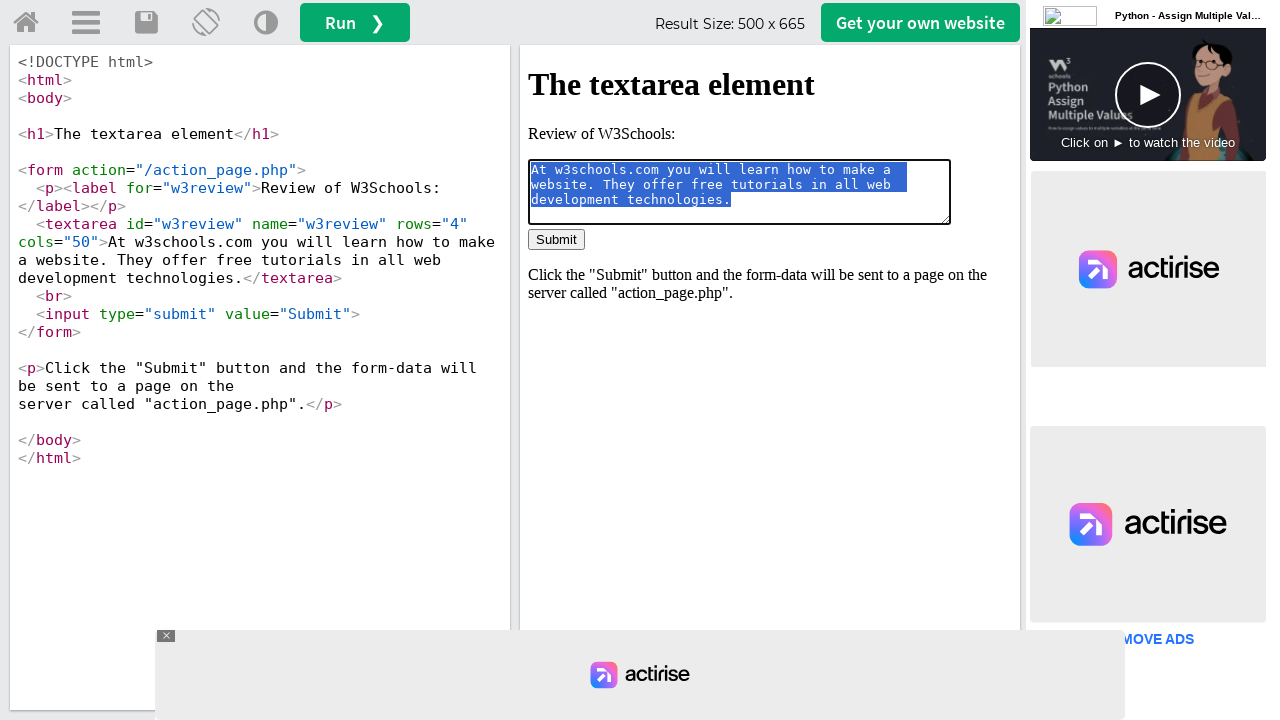

Pressed C key - copied selected text to clipboard
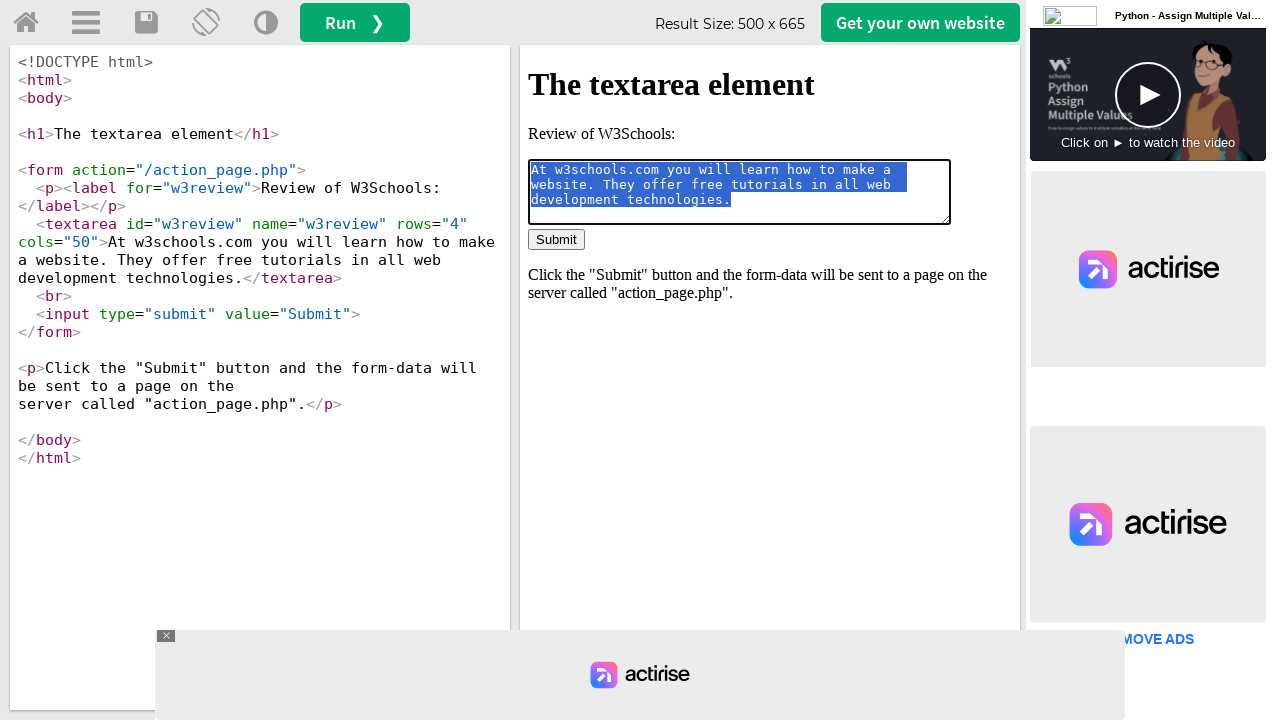

Released Control key
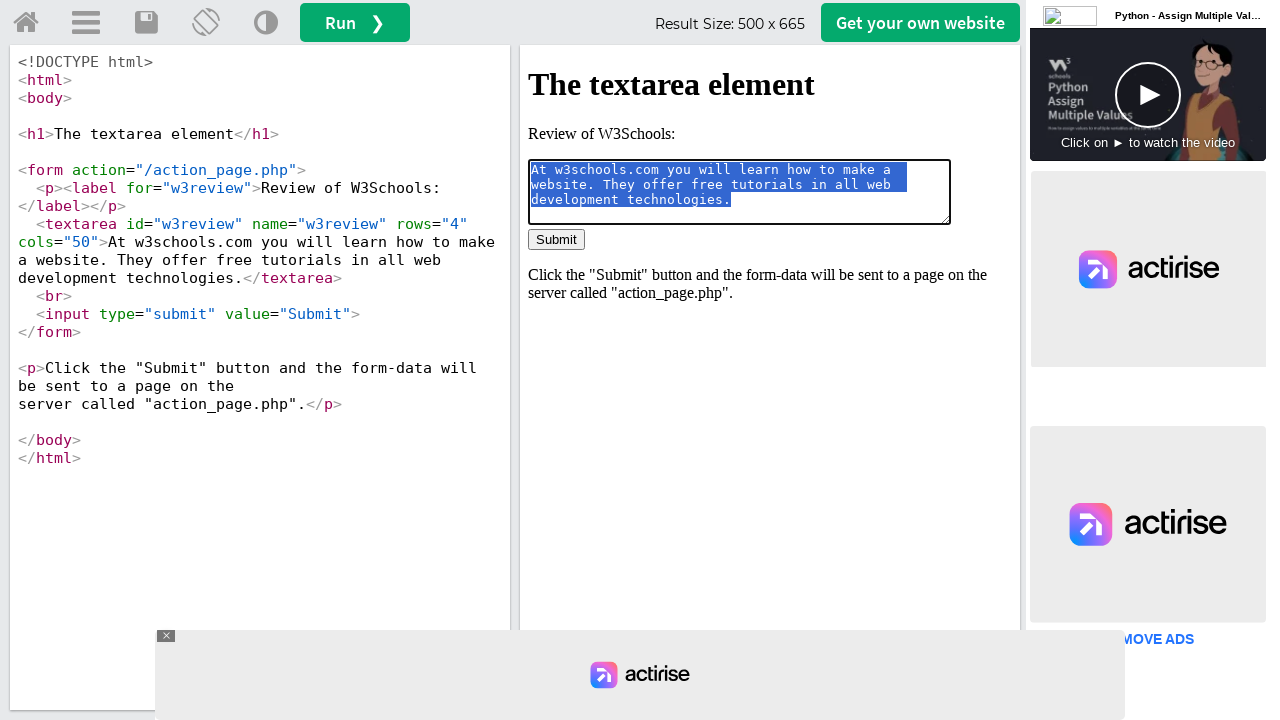

Waited 2 seconds after copy operation
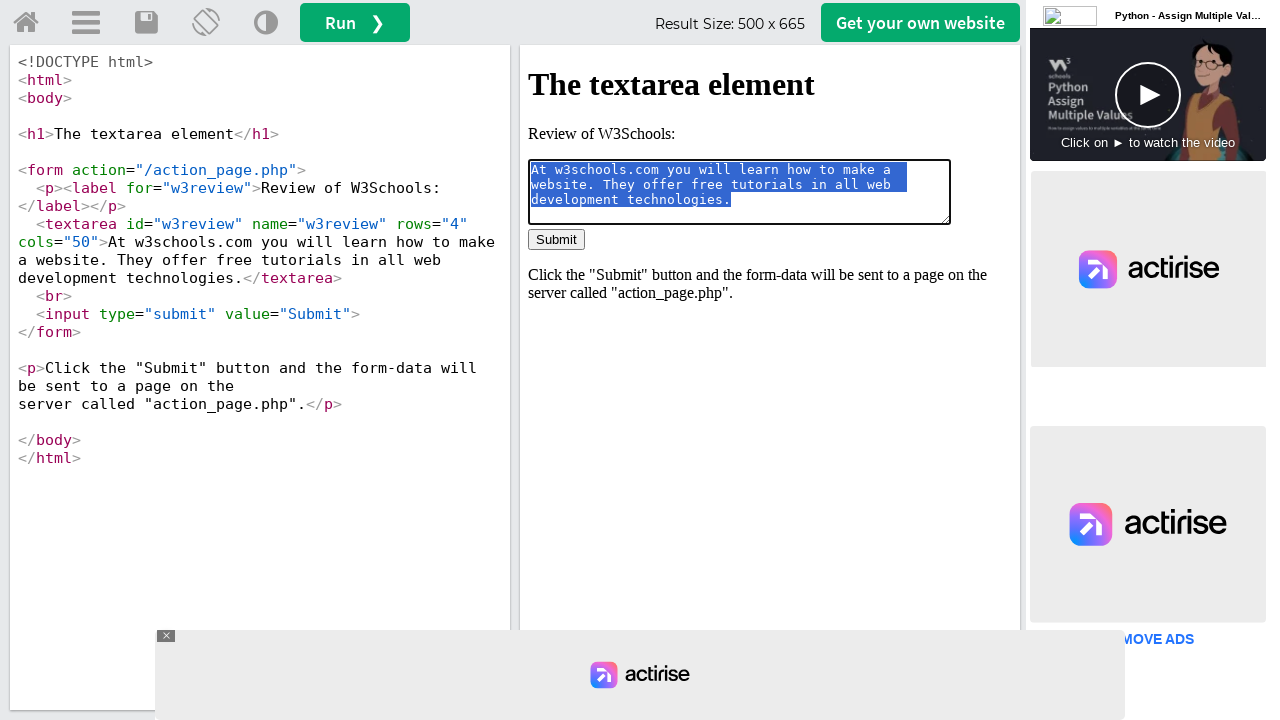

Pressed Delete key to remove selected text
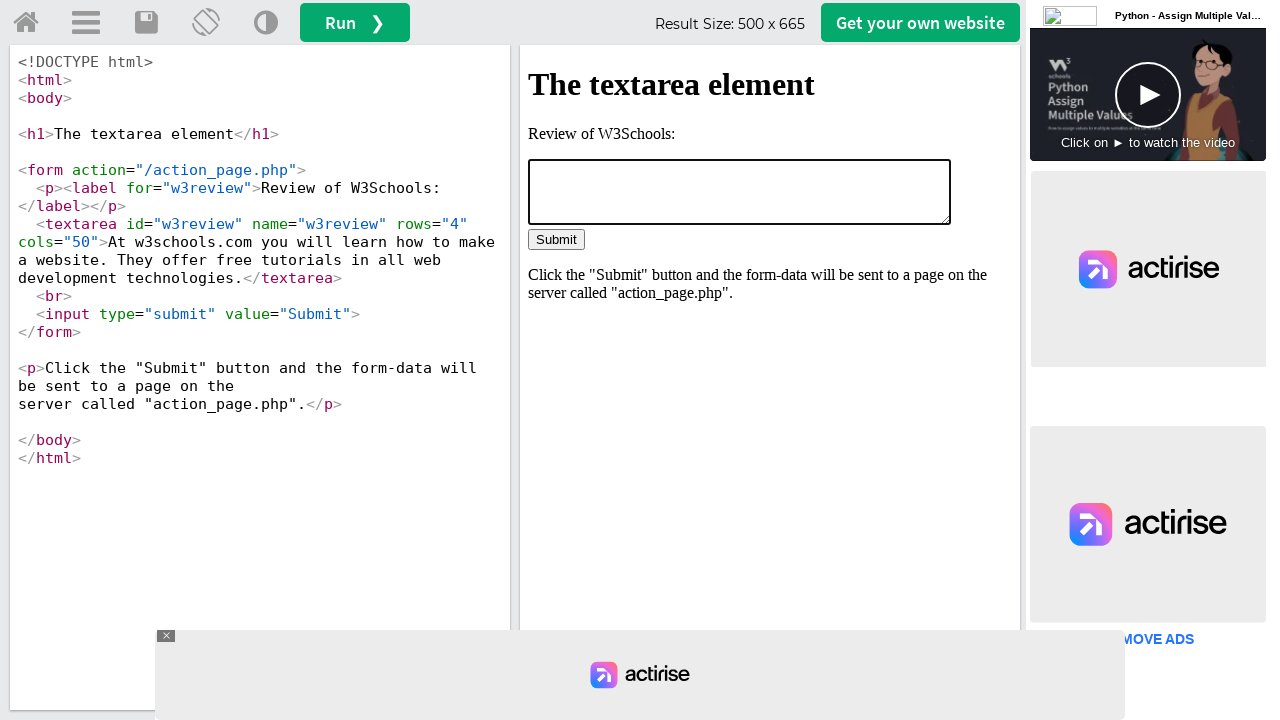

Pressed down Control key for paste operation
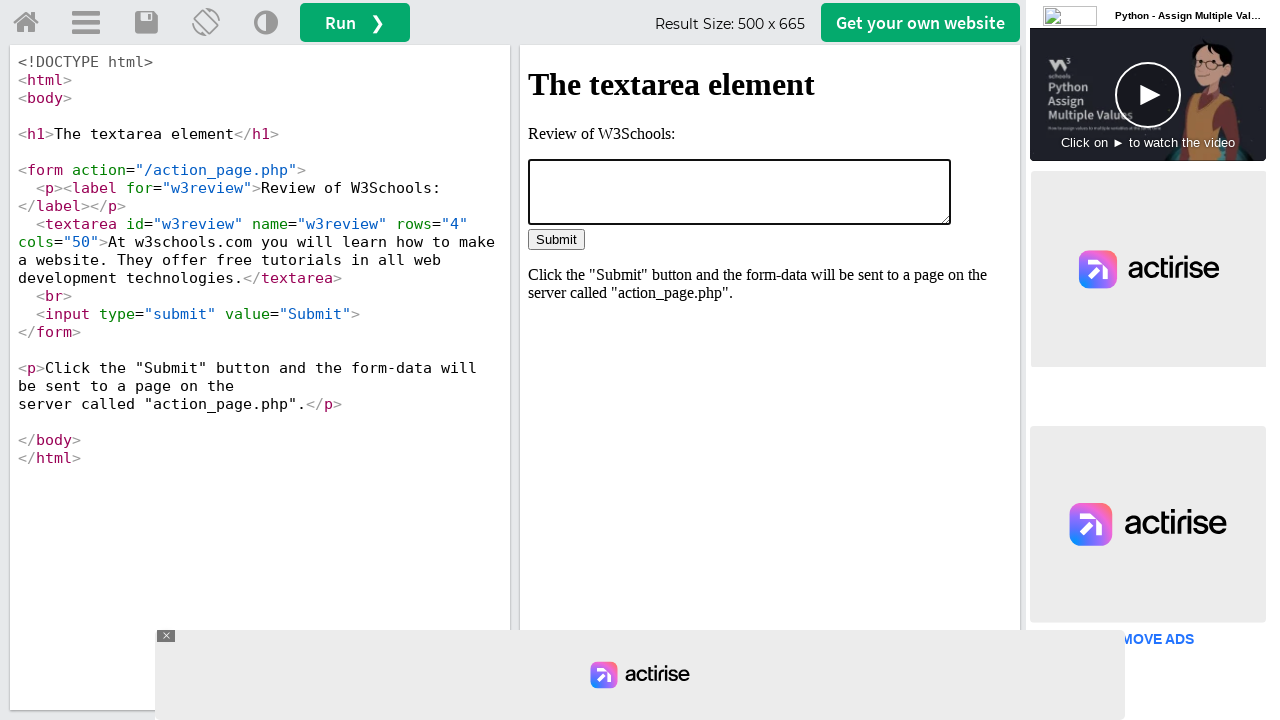

Pressed V key - pasted clipboard text back into textarea
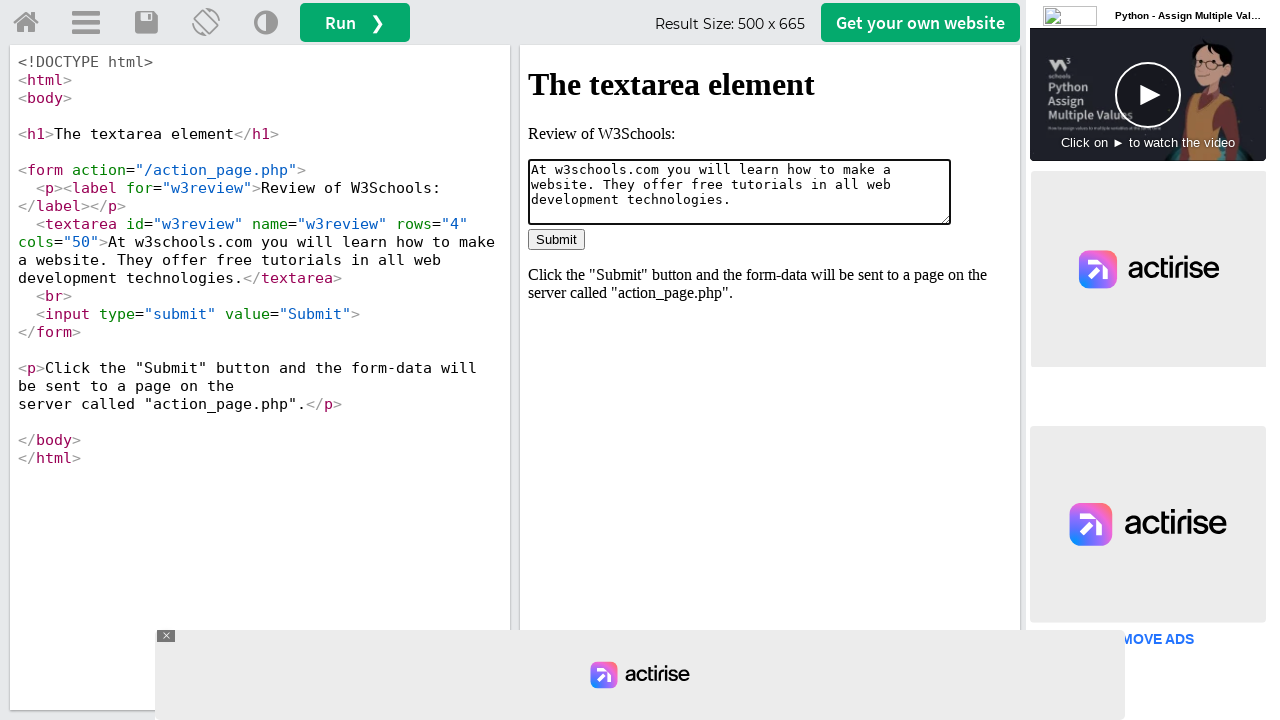

Released Control key - completed paste operation
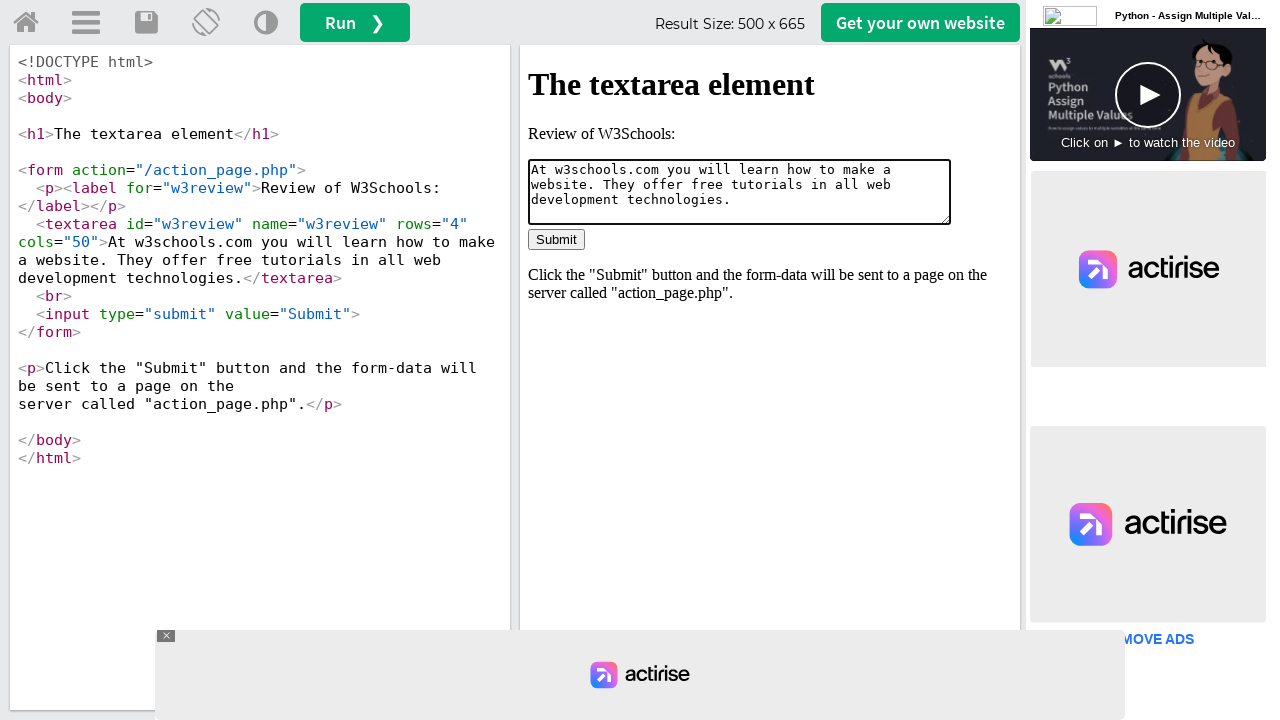

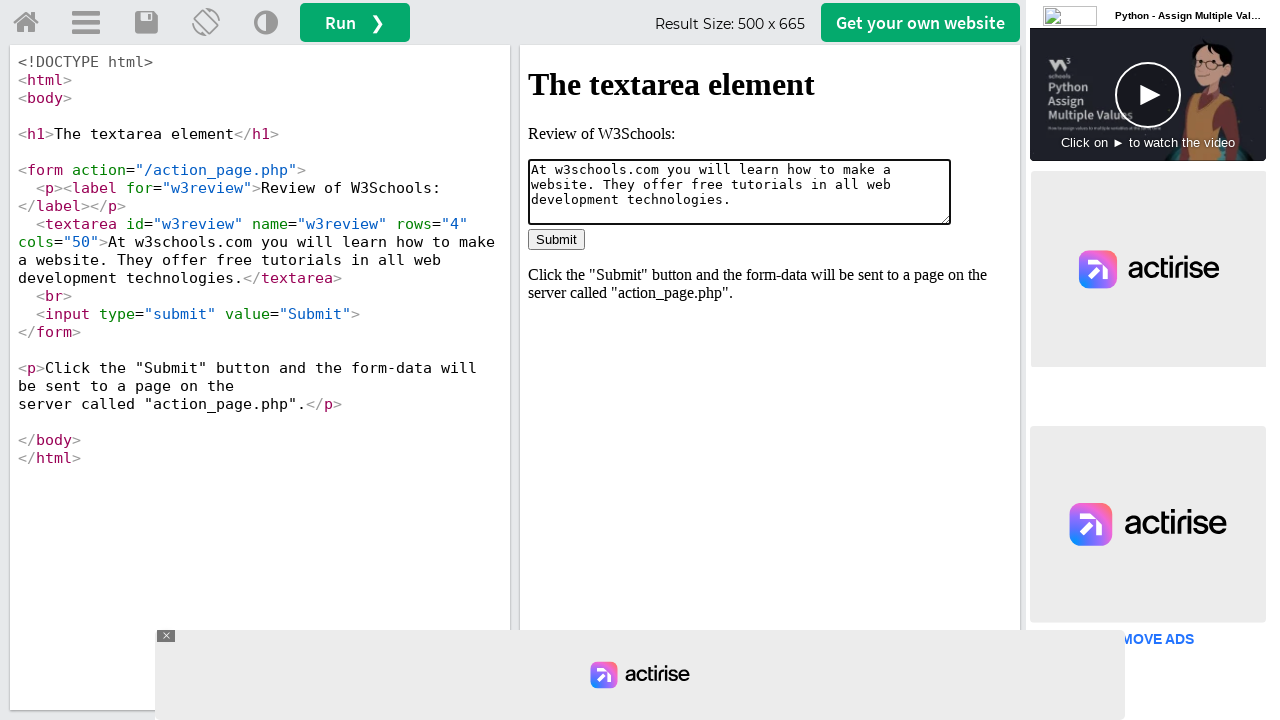